Tests browser window/tab handling by clicking a button that opens a new tab, switching to the new tab, verifying content on it, and then closing the new tab.

Starting URL: https://demoqa.com/browser-windows

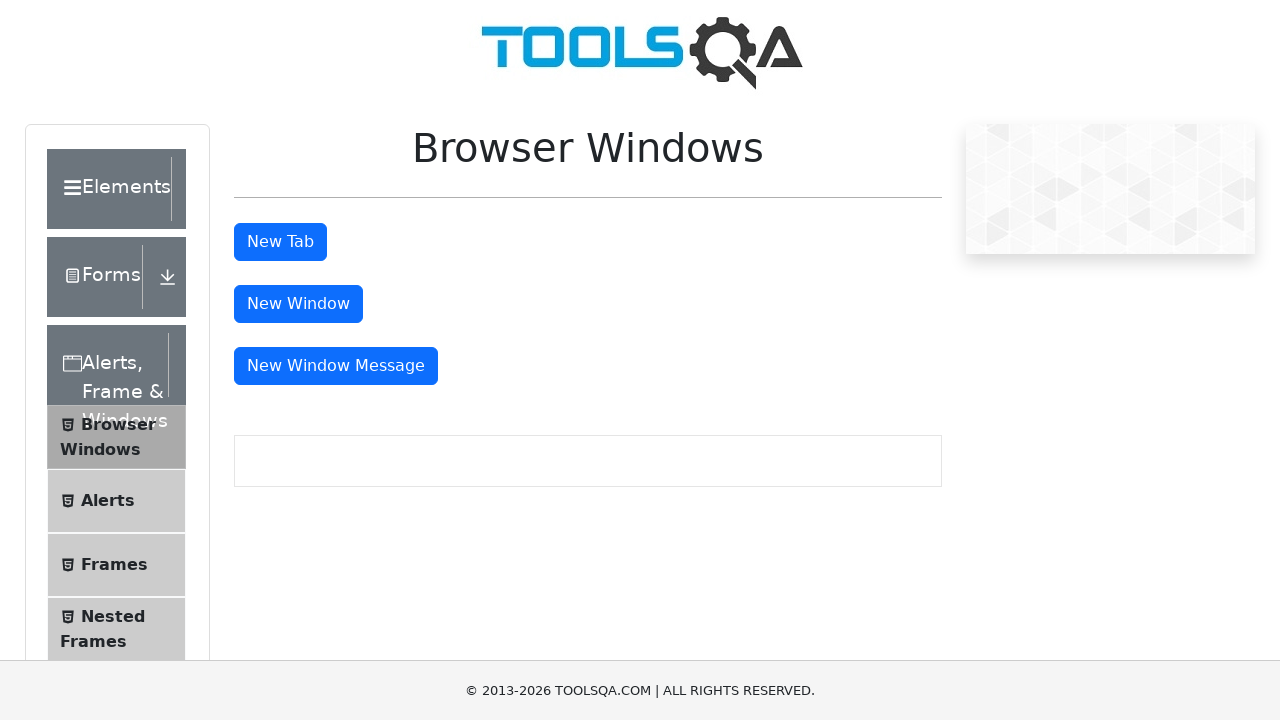

Clicked button to open new tab at (280, 242) on #tabButton
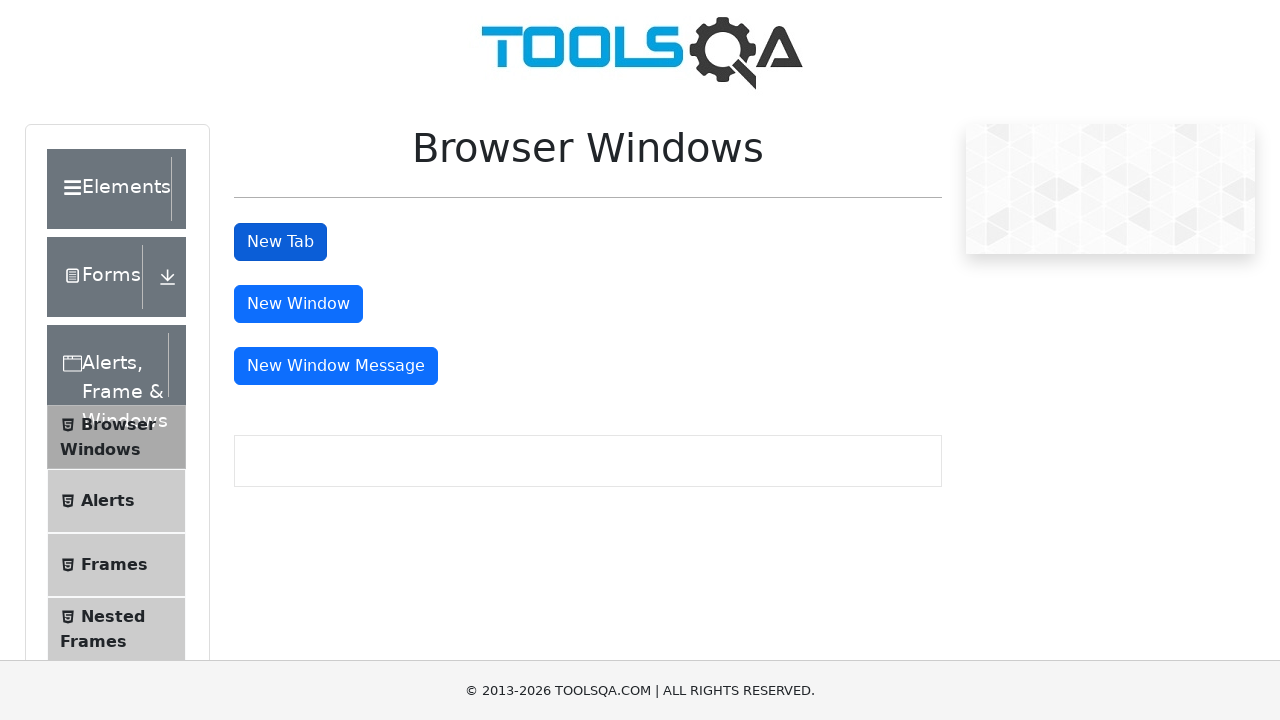

Captured new tab/page object
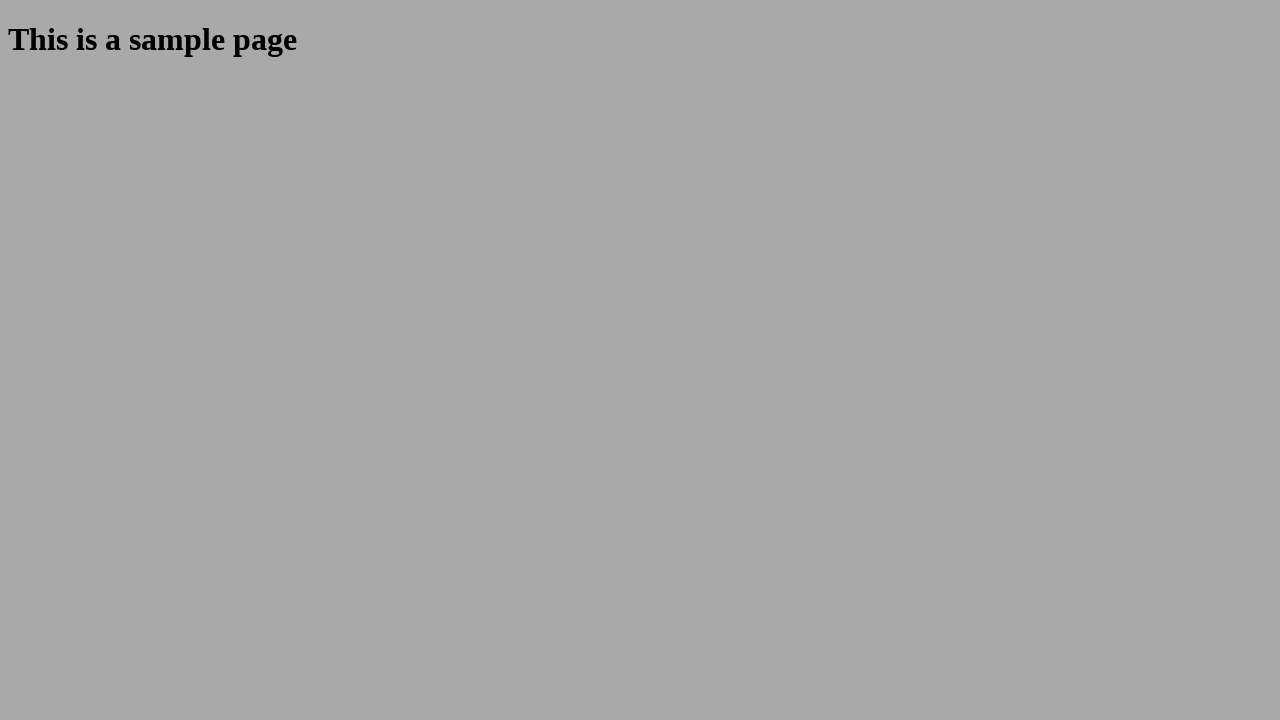

New tab loaded successfully
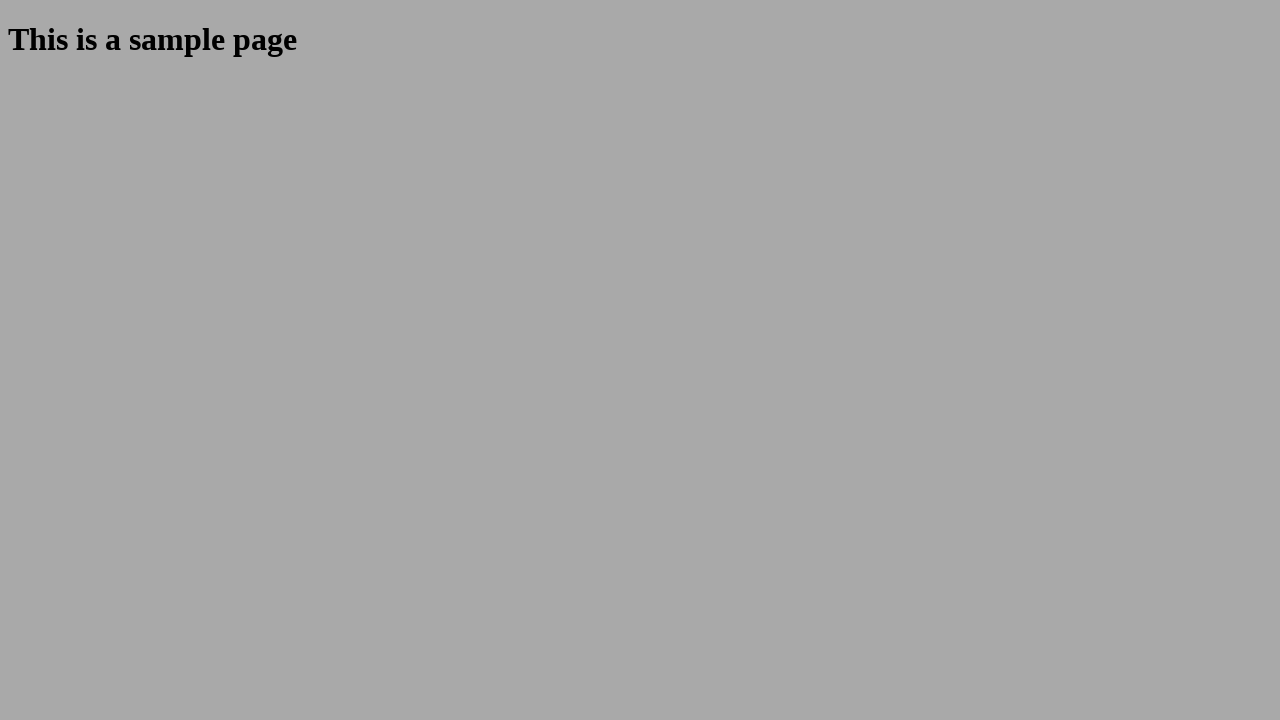

Verified new tab - Title: , URL: https://demoqa.com/sample
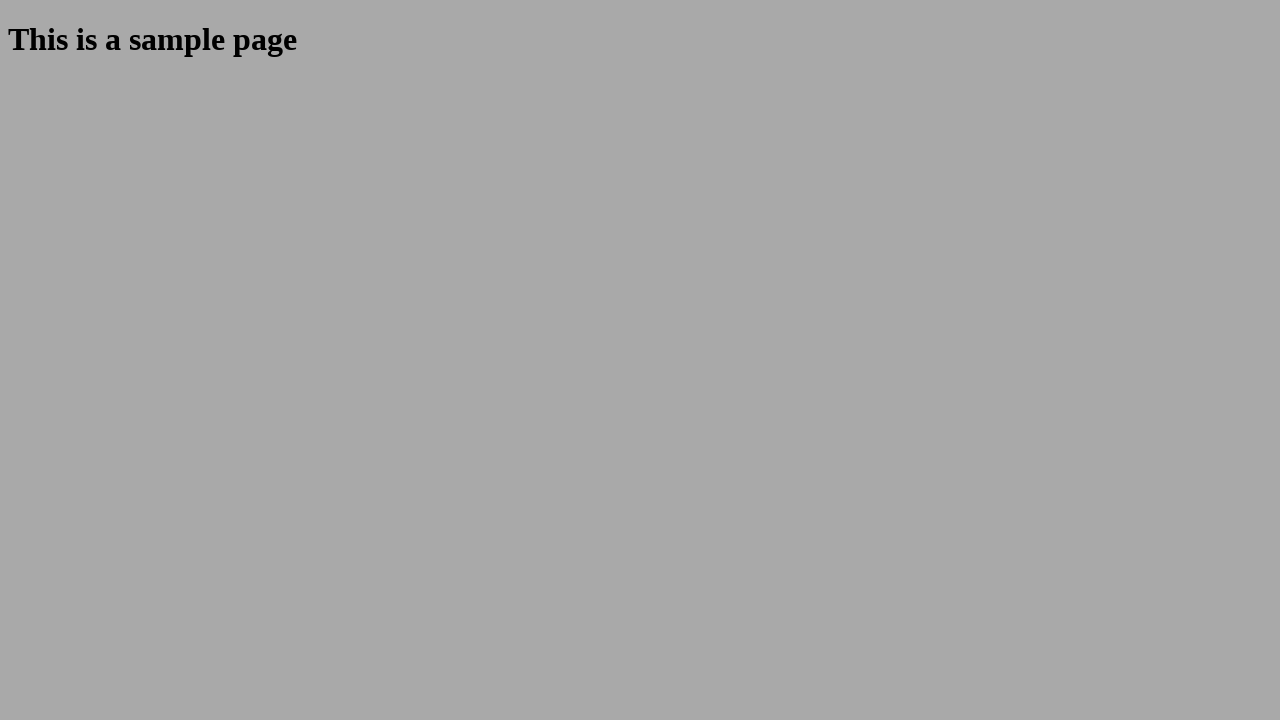

Retrieved header text from new tab: 'This is a sample page'
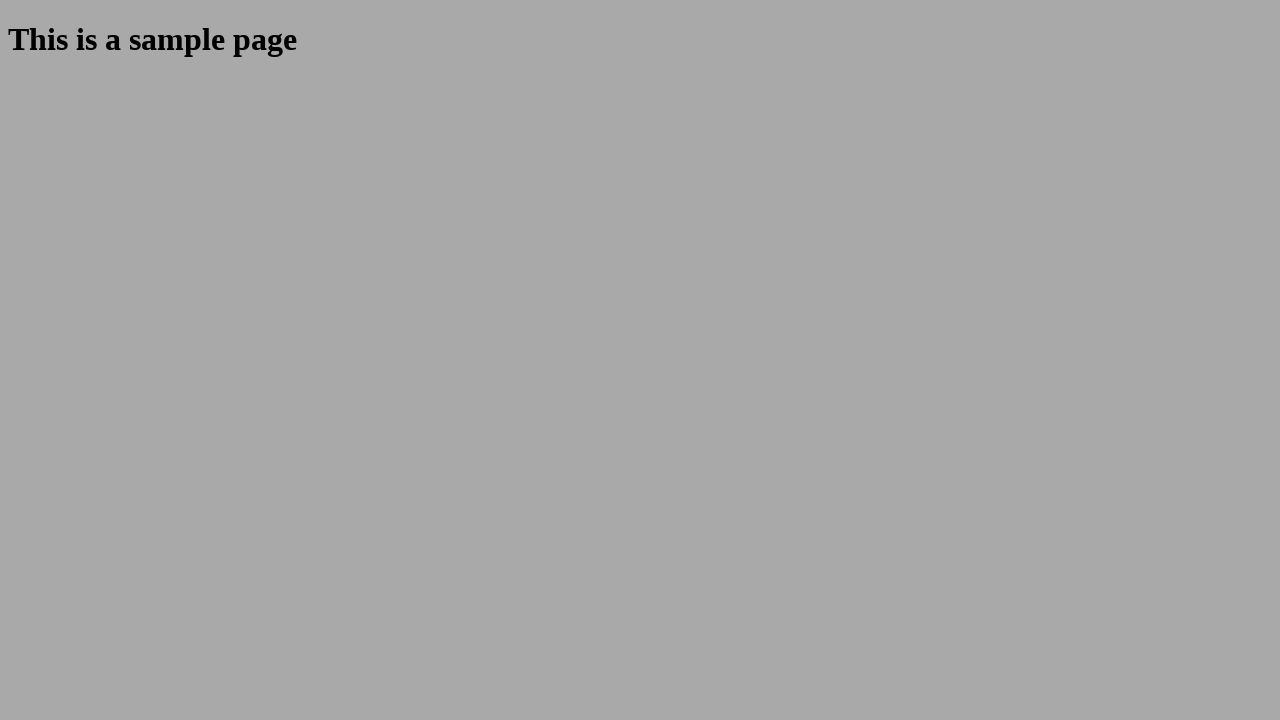

Closed the new tab
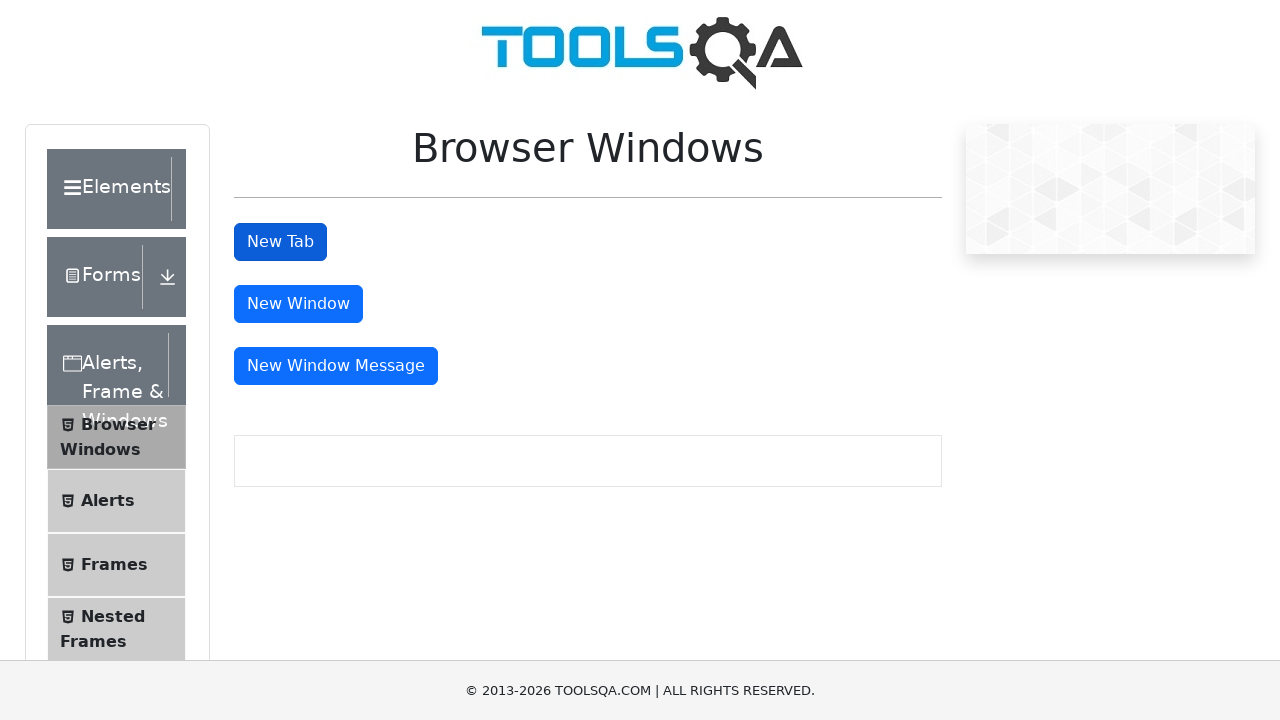

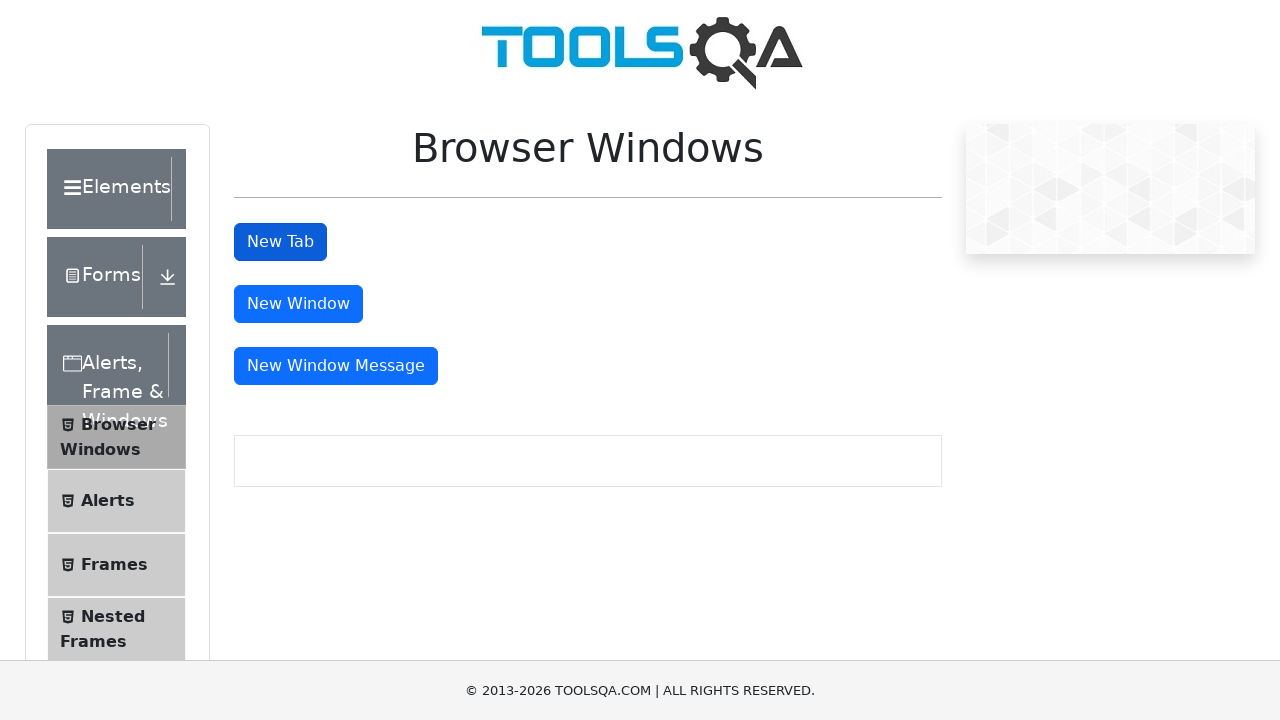